Tests footer navigation by opening all links in the left column of the footer in new tabs and verifying they load successfully

Starting URL: https://rahulshettyacademy.com/AutomationPractice/

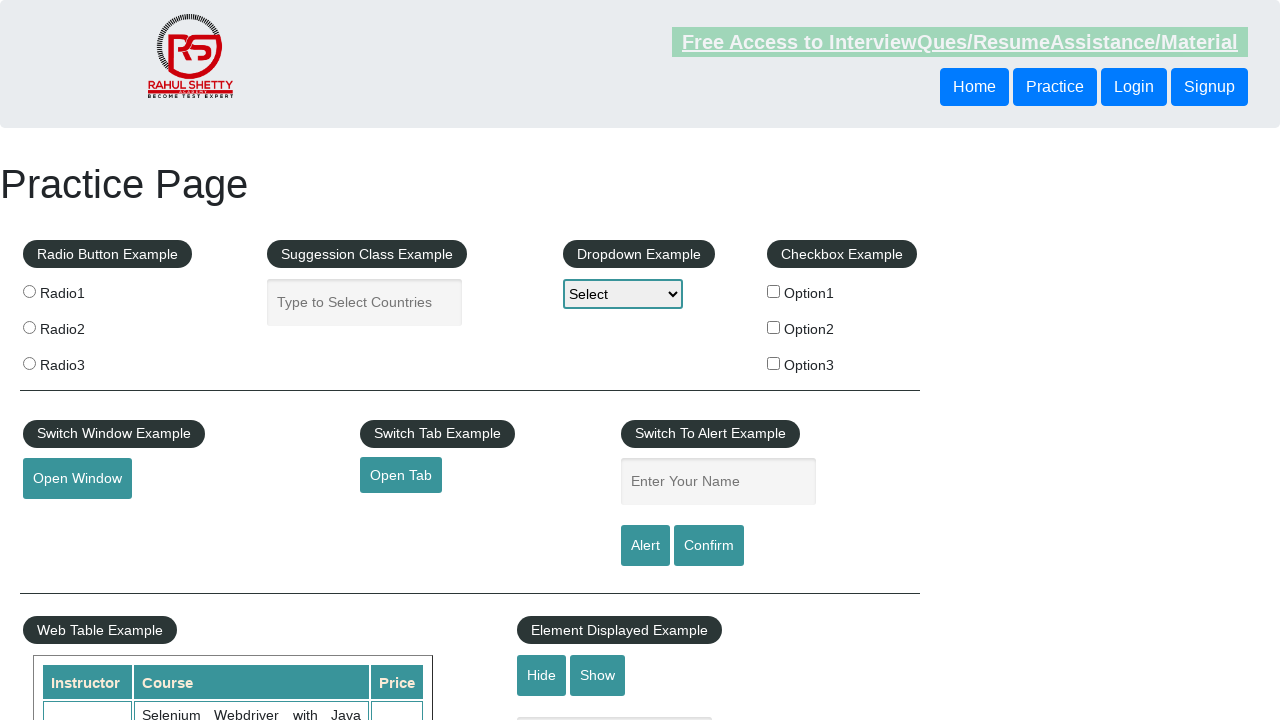

Counted total links on page
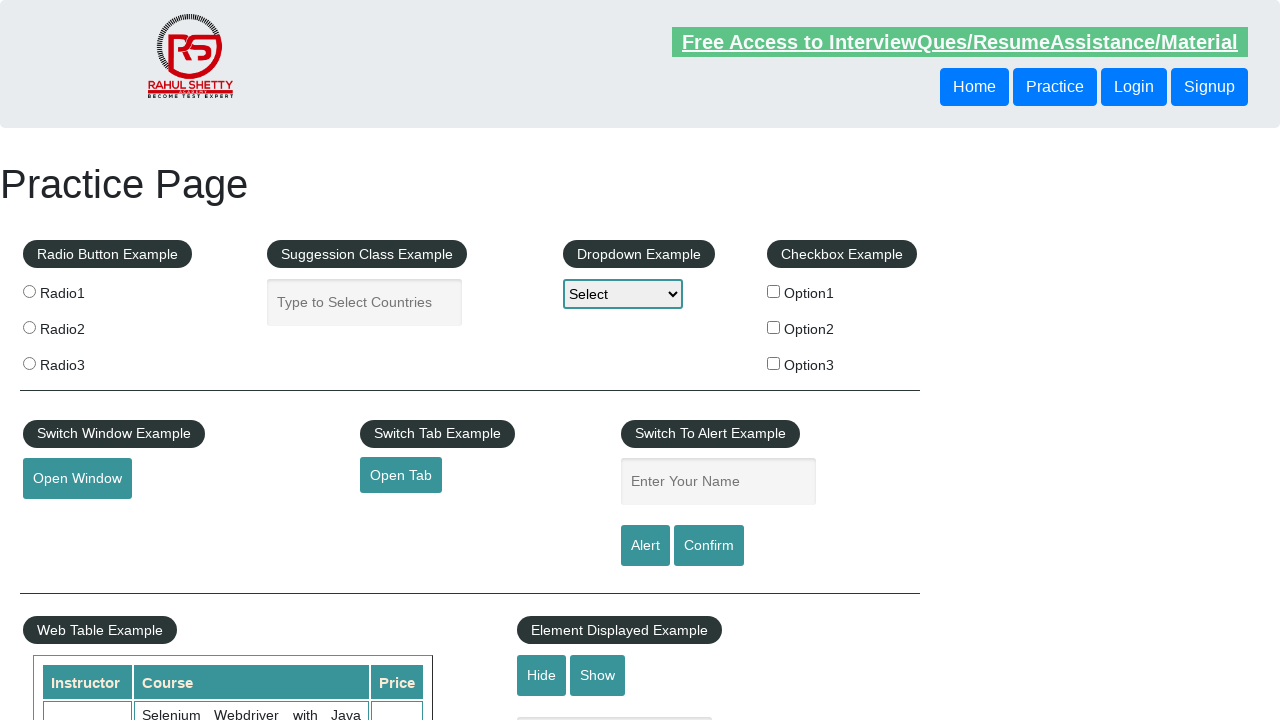

Counted links in footer section
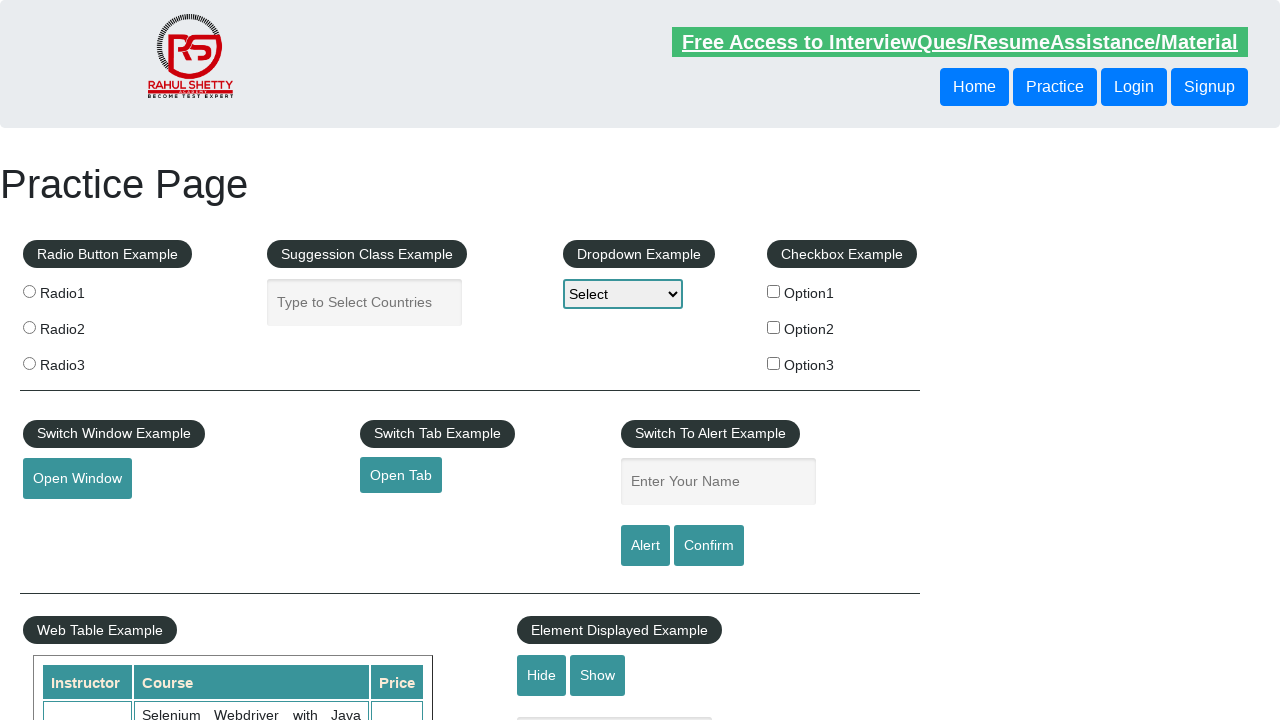

Located footer left column
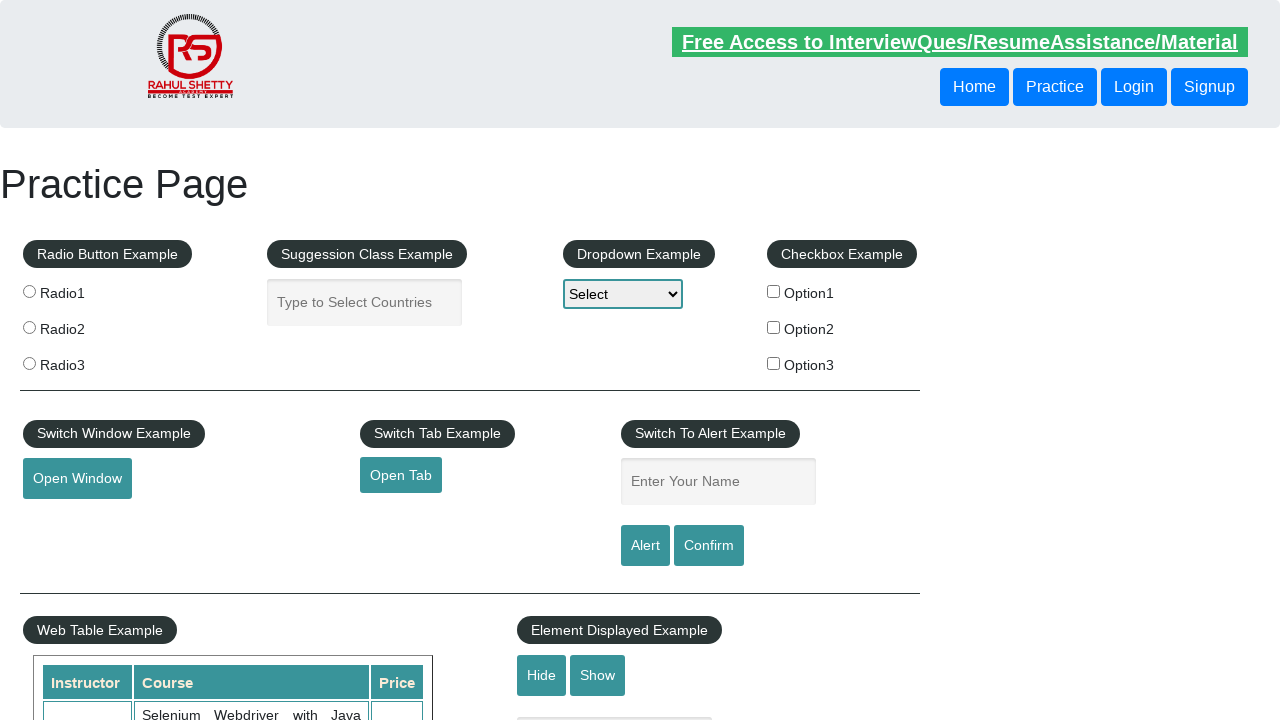

Counted links in footer left column
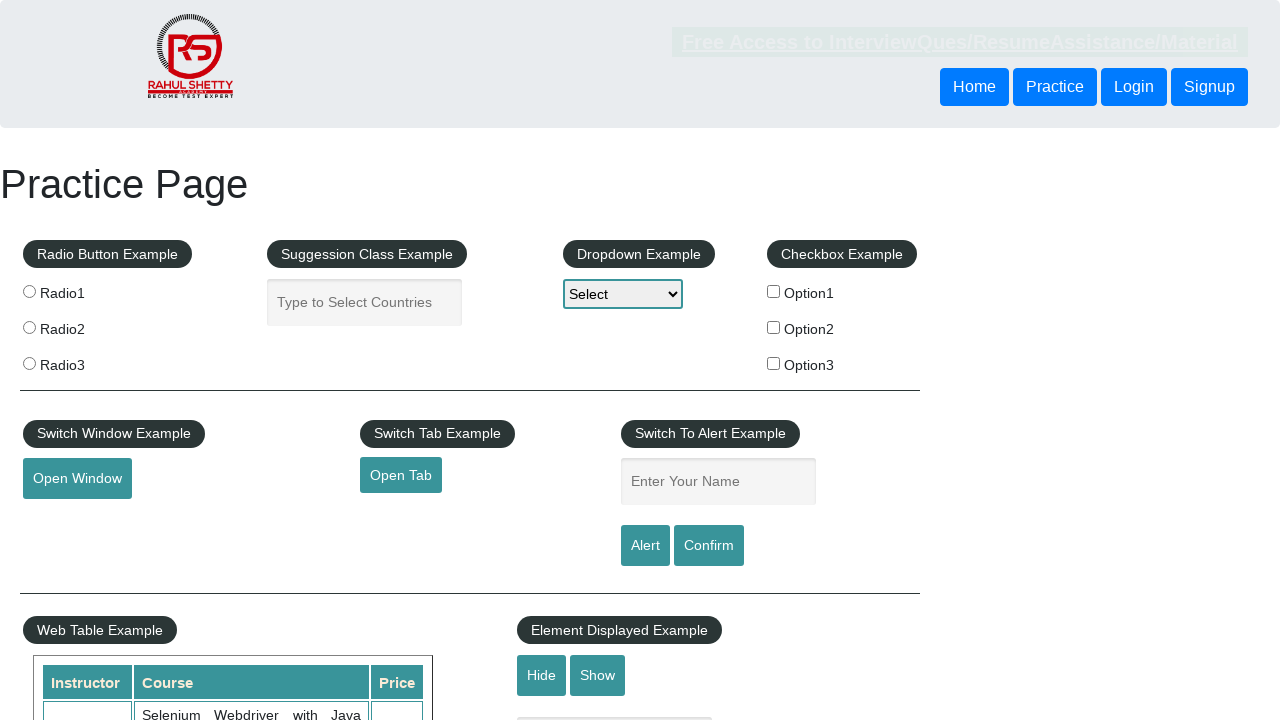

Opened footer left column link 1 in new tab at (157, 482) on xpath=//tbody/tr/td[1]/ul[1] >> a >> nth=0
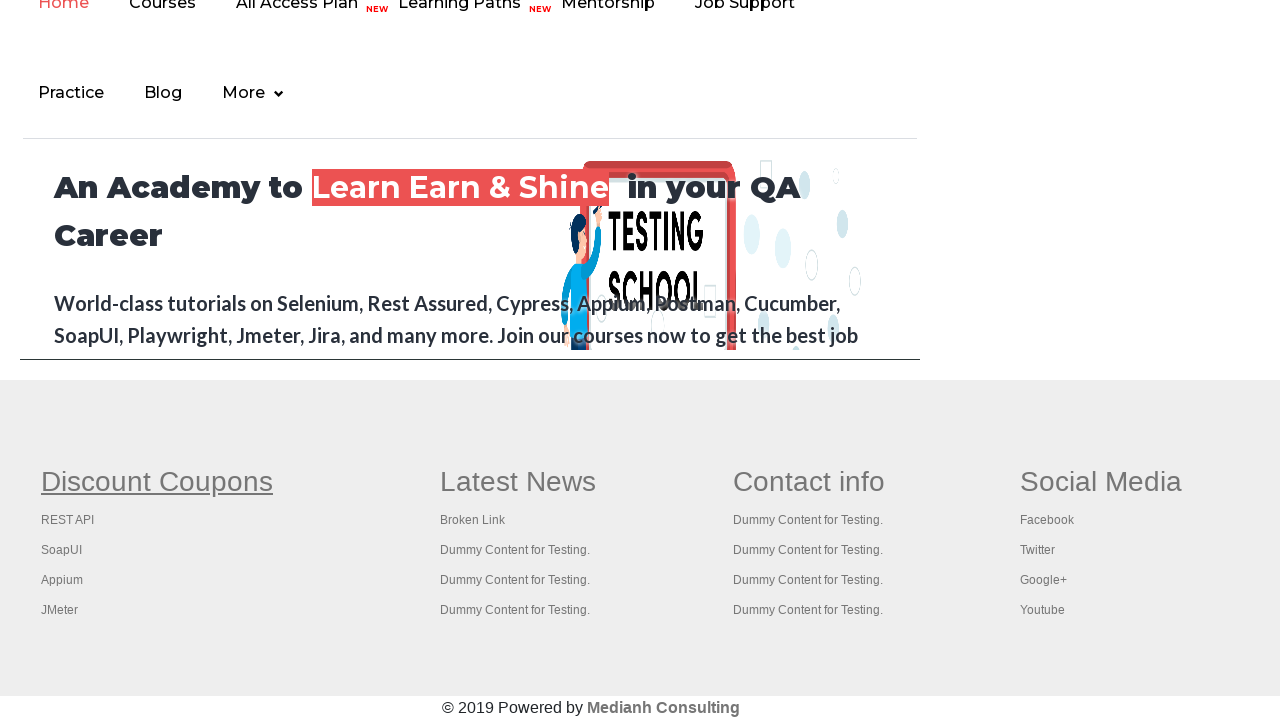

Opened footer left column link 2 in new tab at (68, 520) on xpath=//tbody/tr/td[1]/ul[1] >> a >> nth=1
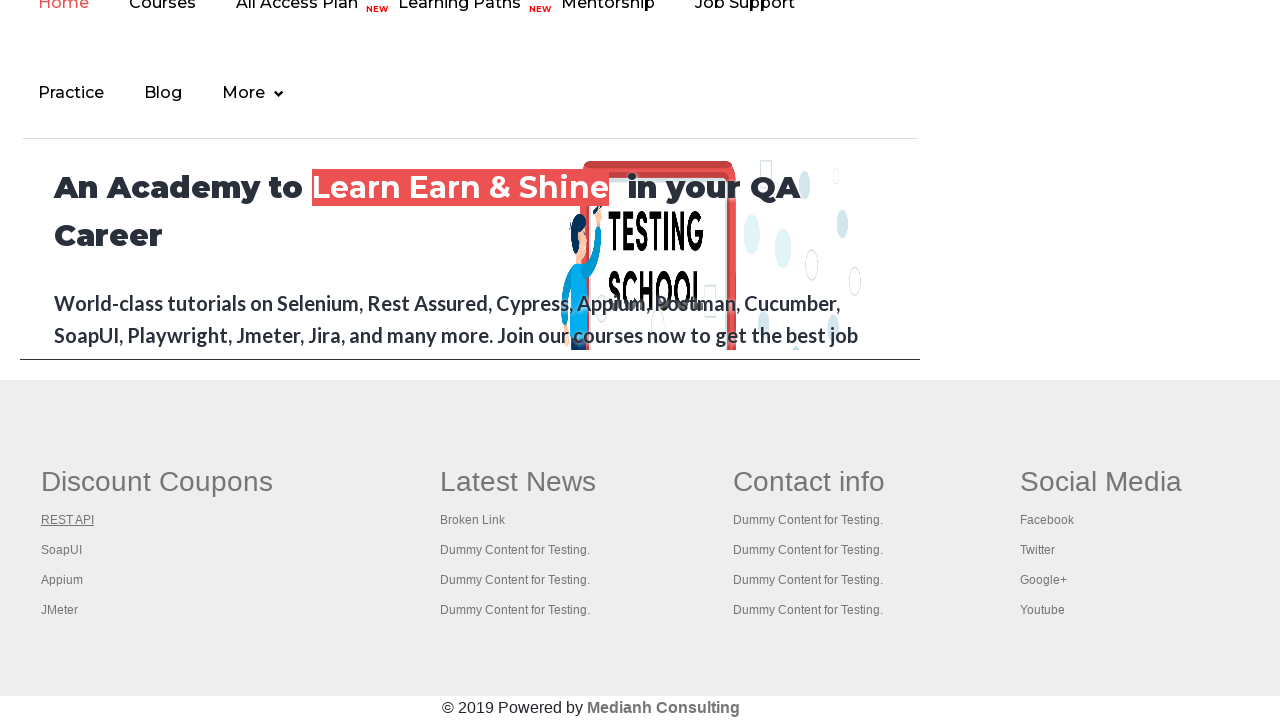

Opened footer left column link 3 in new tab at (62, 550) on xpath=//tbody/tr/td[1]/ul[1] >> a >> nth=2
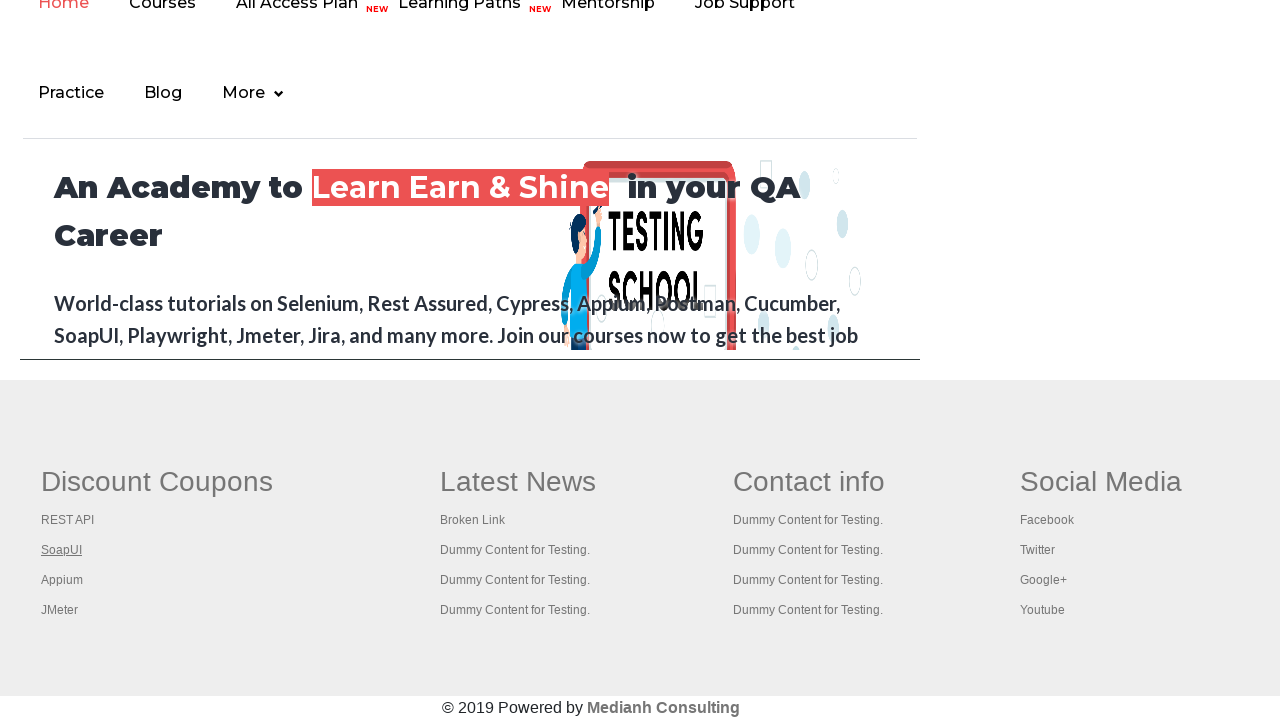

Opened footer left column link 4 in new tab at (62, 580) on xpath=//tbody/tr/td[1]/ul[1] >> a >> nth=3
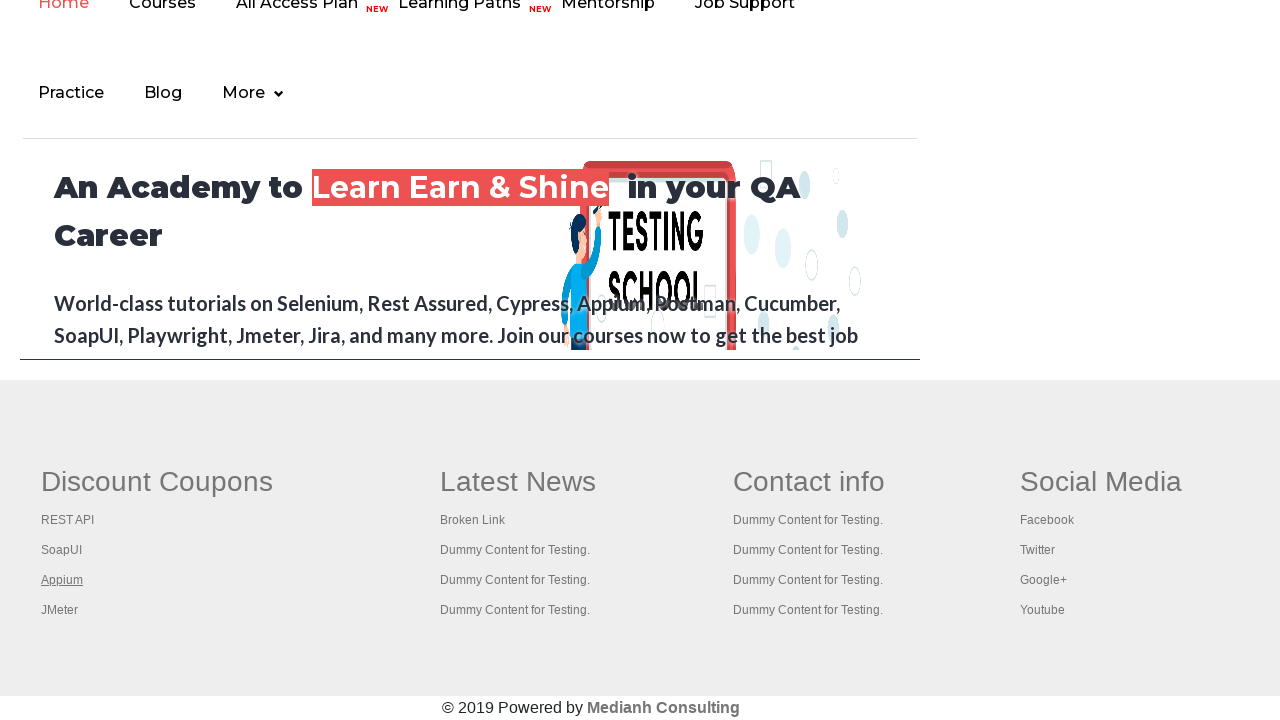

Opened footer left column link 5 in new tab at (60, 610) on xpath=//tbody/tr/td[1]/ul[1] >> a >> nth=4
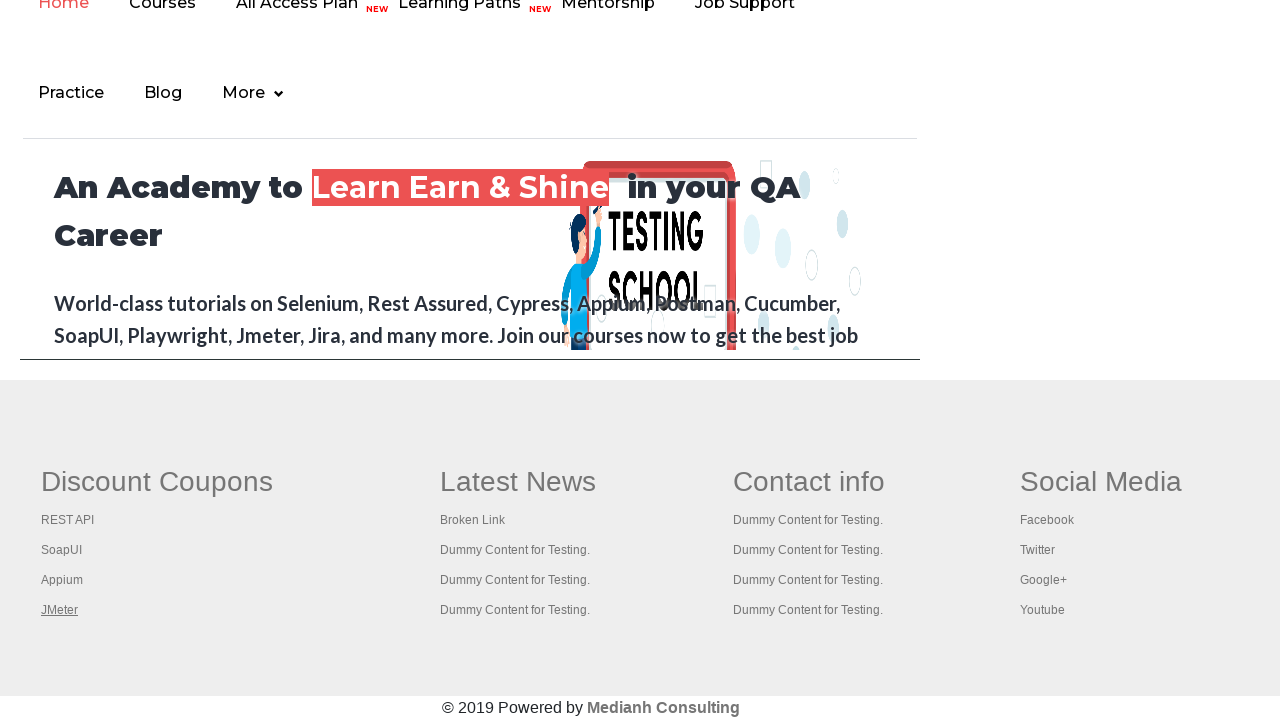

Waited for all tabs to open
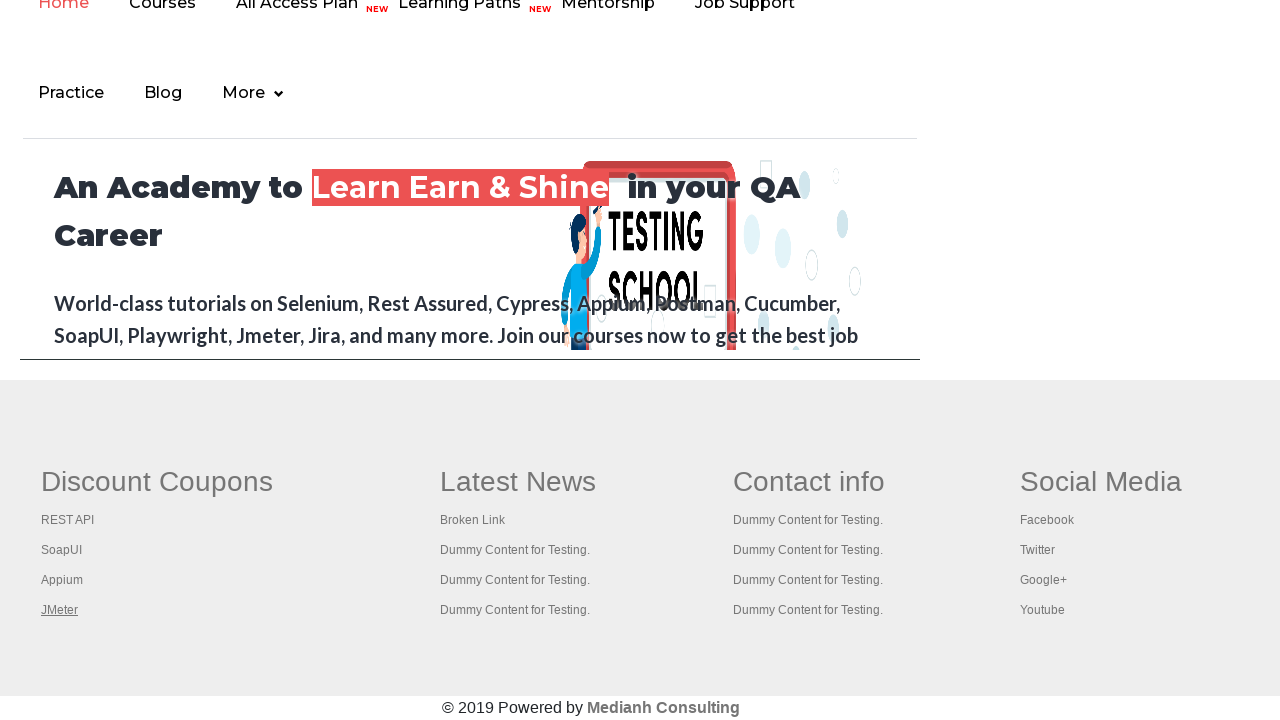

Retrieved all open pages/tabs from context
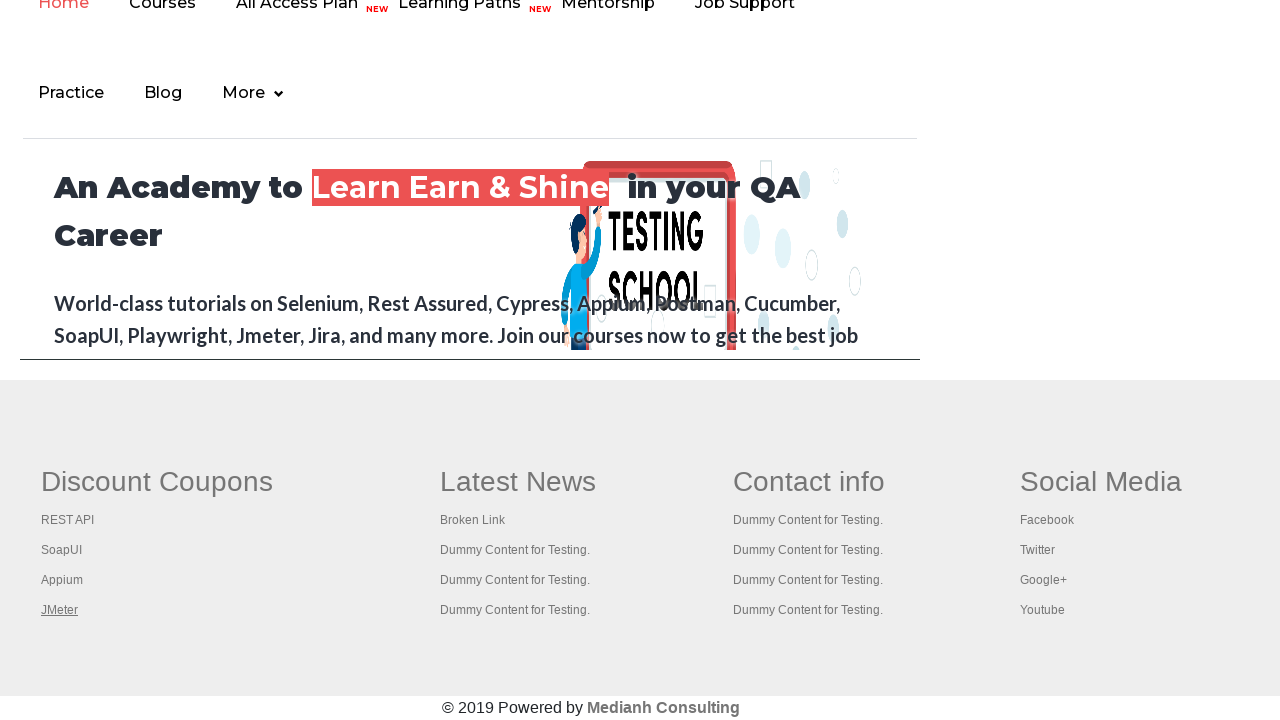

Verified page loaded with title: Practice Page
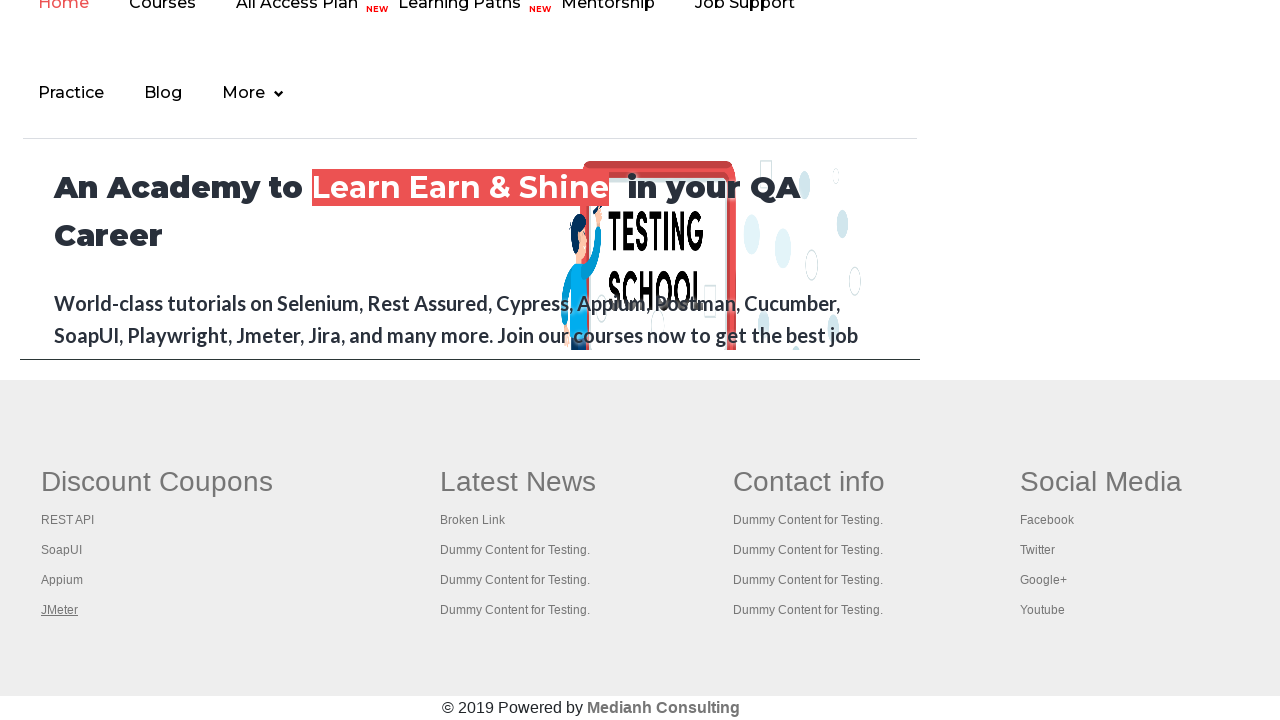

Verified page loaded with title: Practice Page
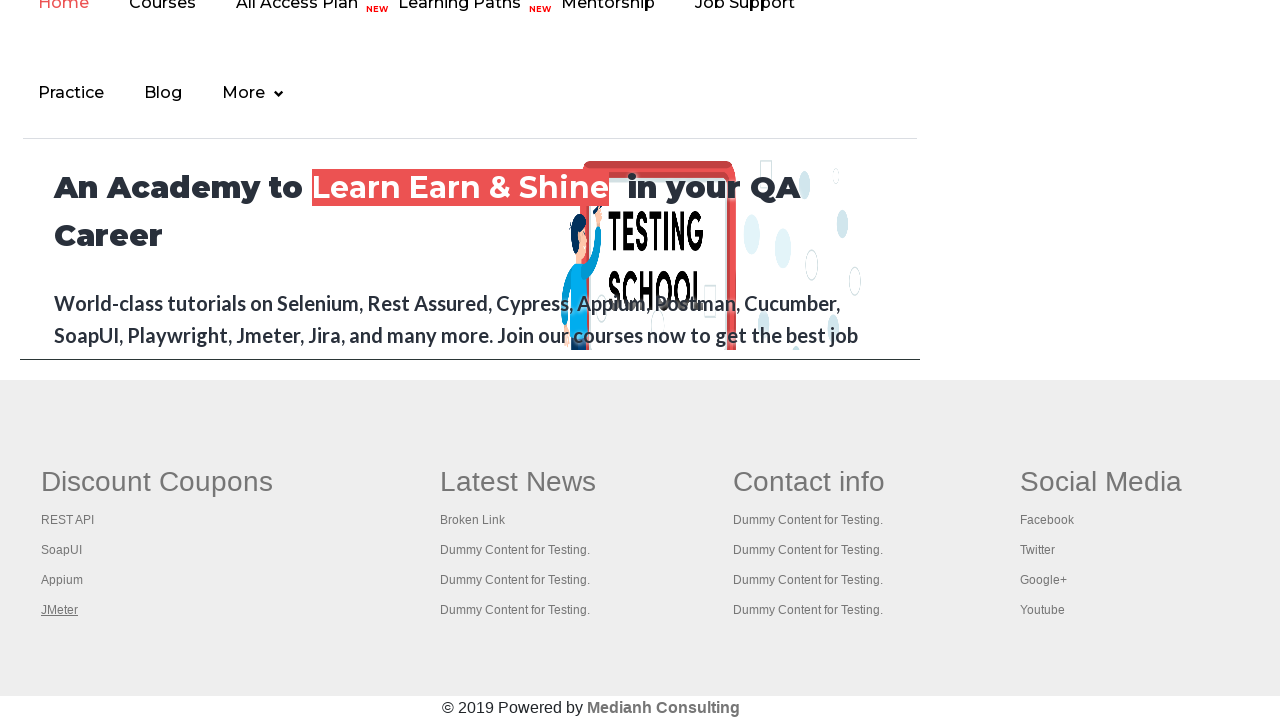

Verified page loaded with title: REST API Tutorial
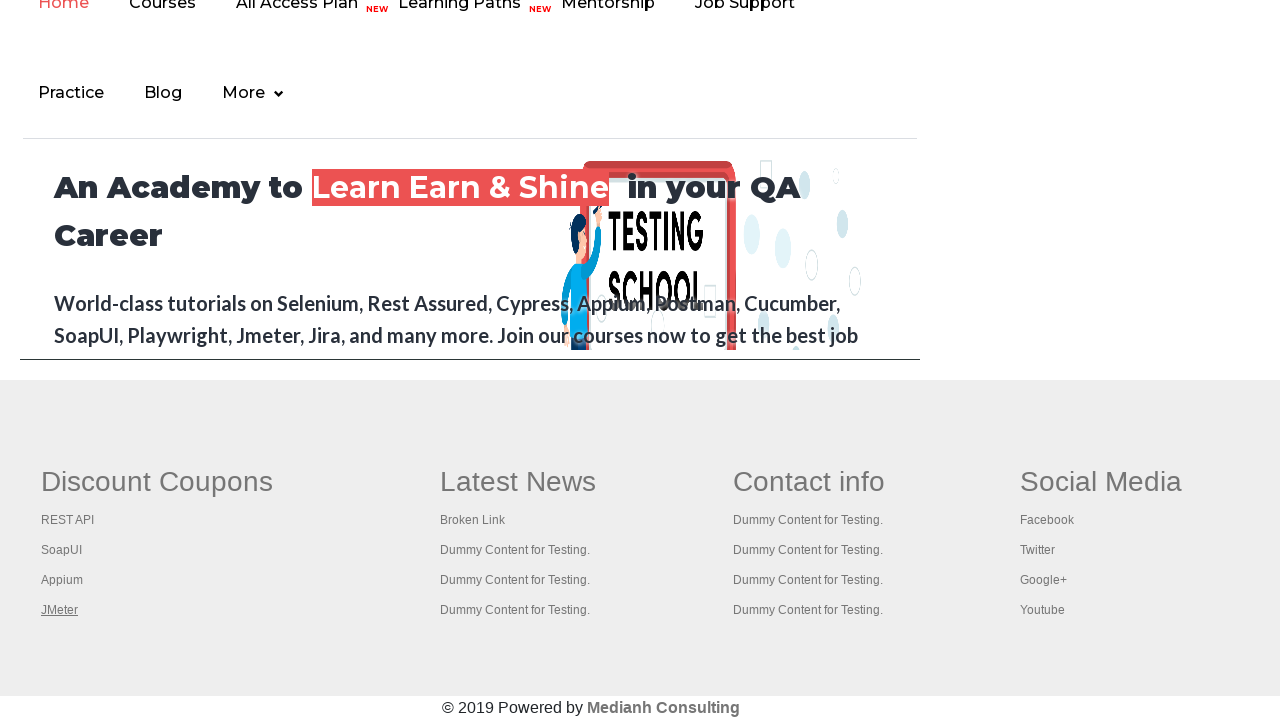

Verified page loaded with title: The World’s Most Popular API Testing Tool | SoapUI
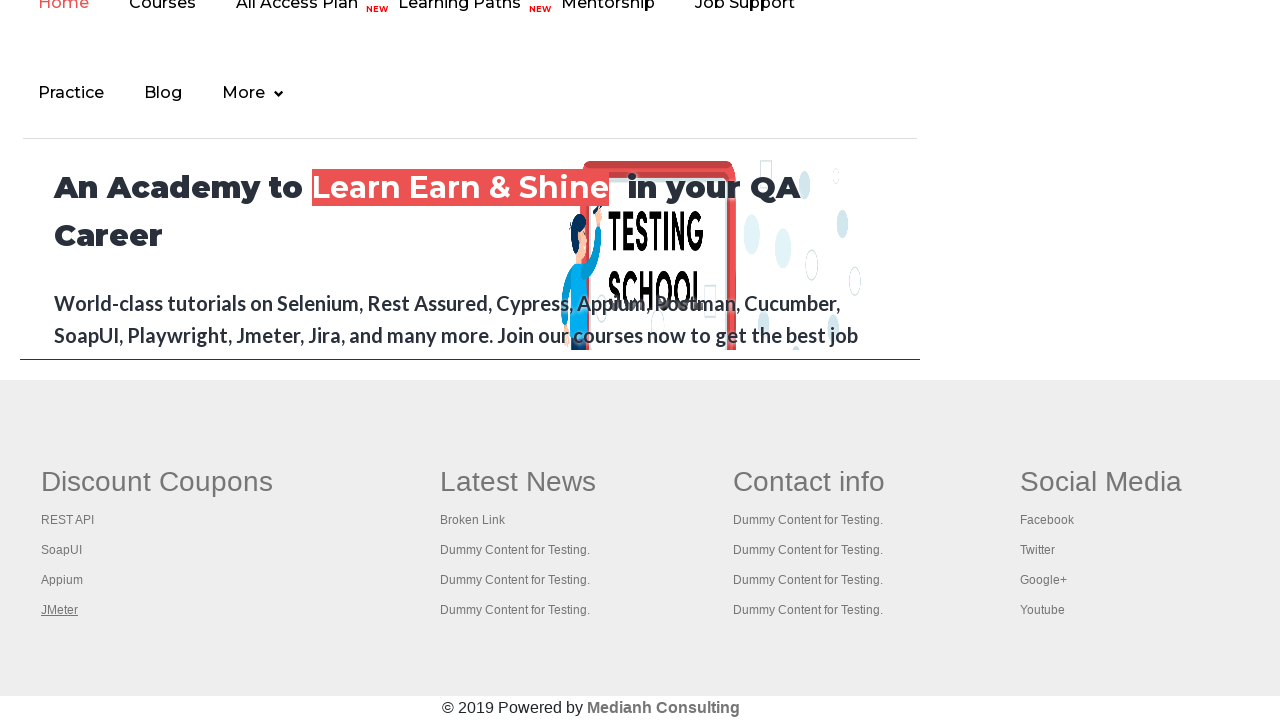

Verified page loaded with title: Appium tutorial for Mobile Apps testing | RahulShetty Academy | Rahul
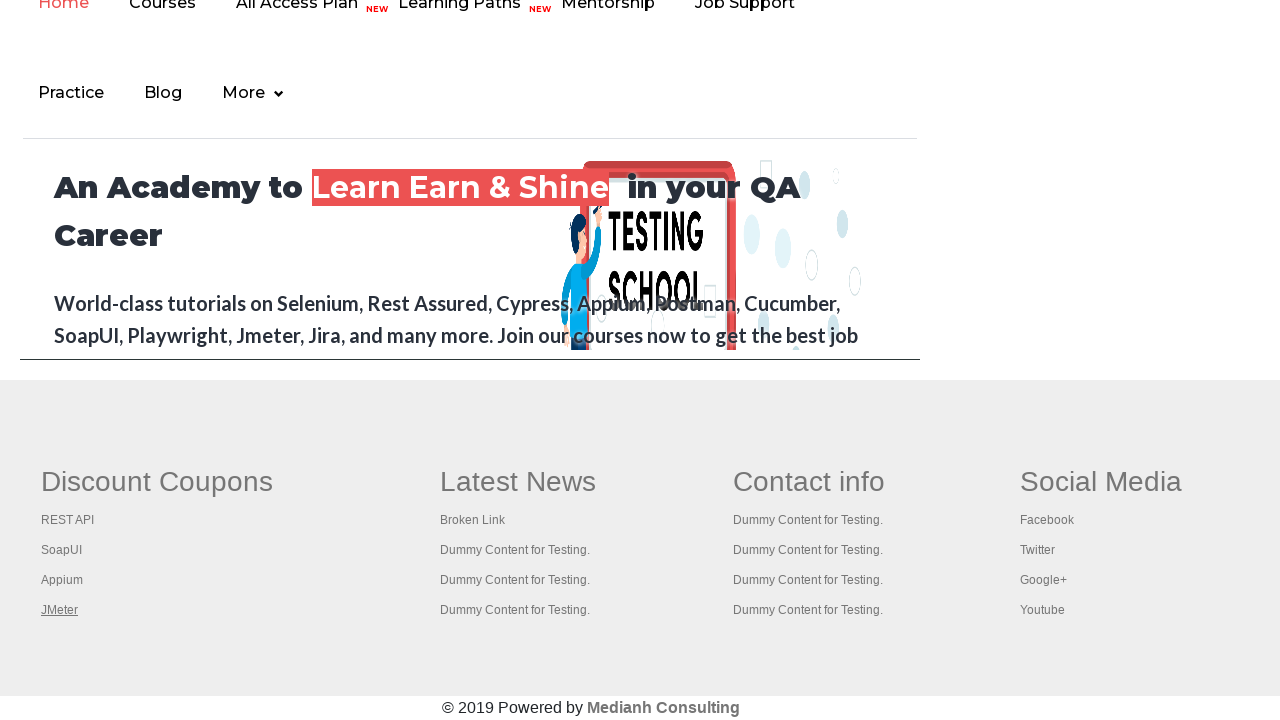

Verified page loaded with title: Apache JMeter - Apache JMeter™
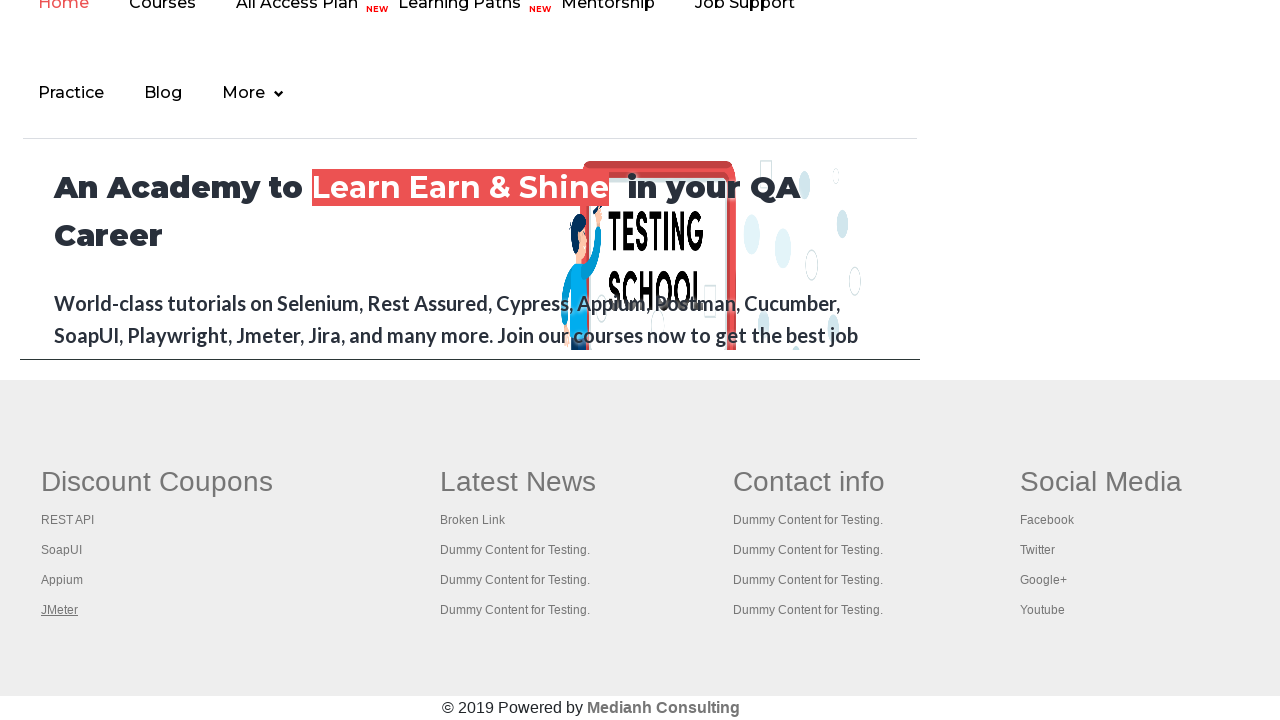

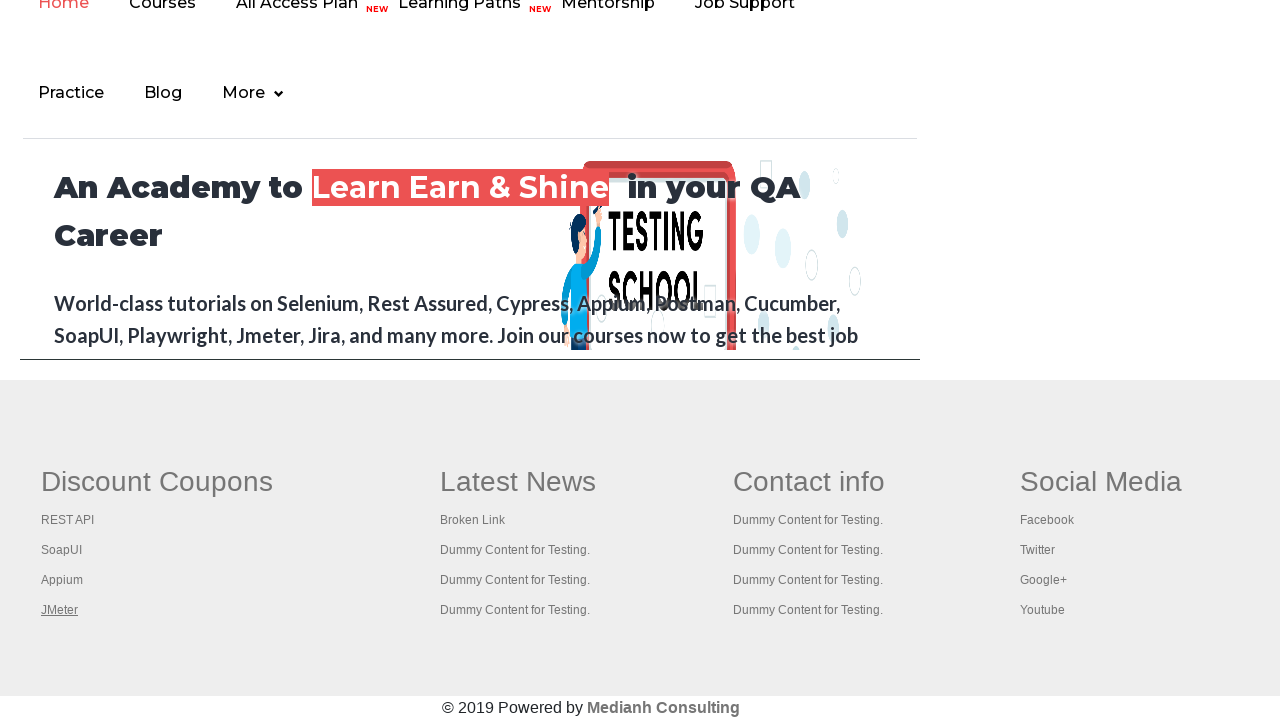